Tests that the currently applied filter link is highlighted with 'selected' class when clicking different filter options.

Starting URL: https://demo.playwright.dev/todomvc

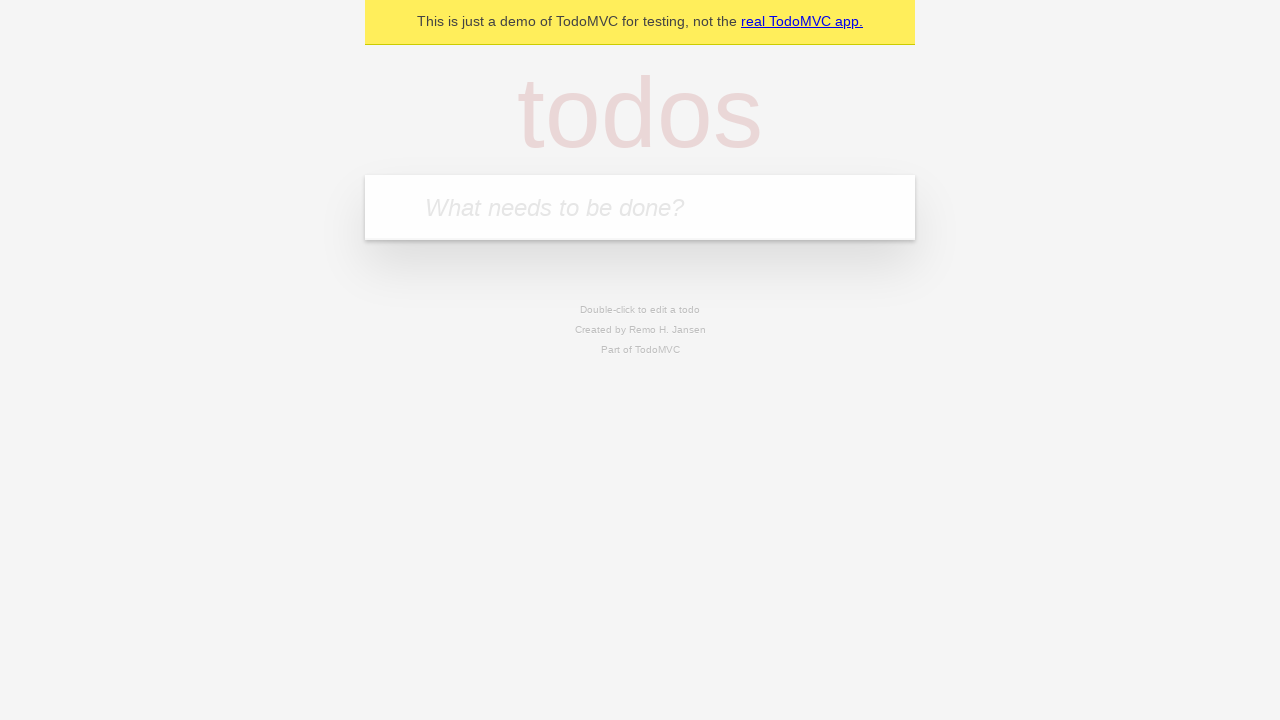

Filled todo input with 'buy some cheese' on internal:attr=[placeholder="What needs to be done?"i]
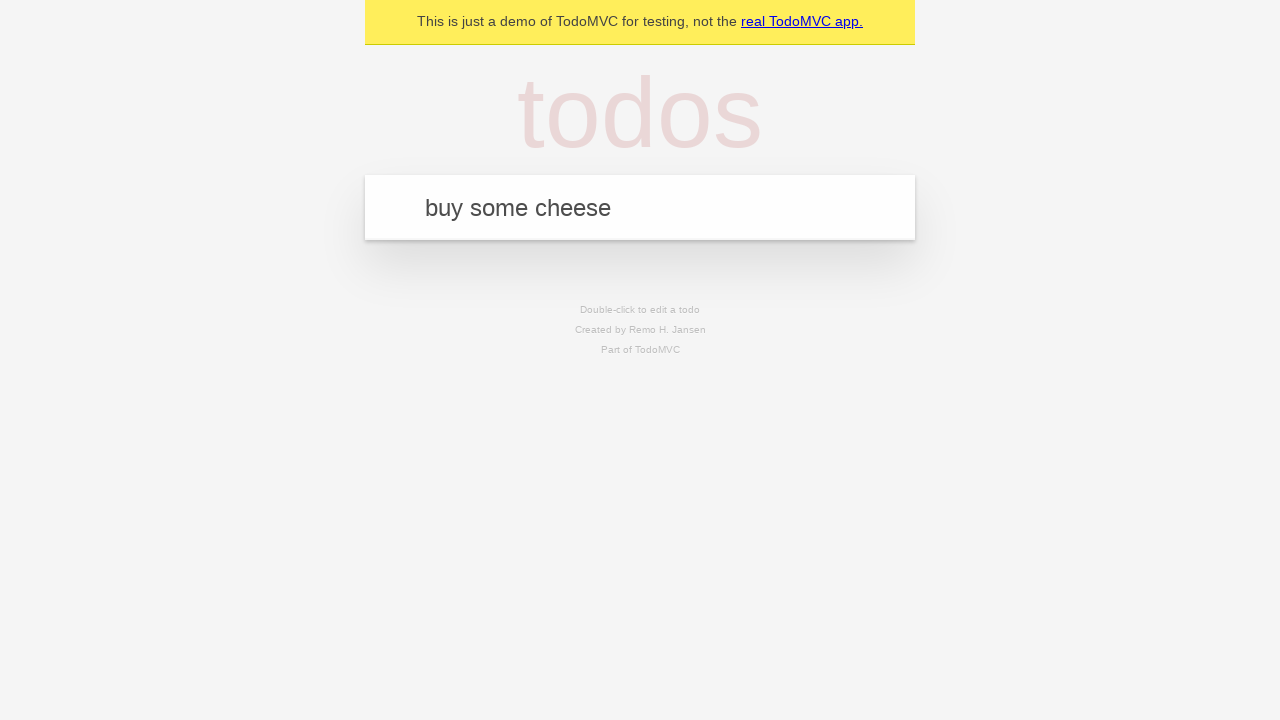

Pressed Enter to add first todo item on internal:attr=[placeholder="What needs to be done?"i]
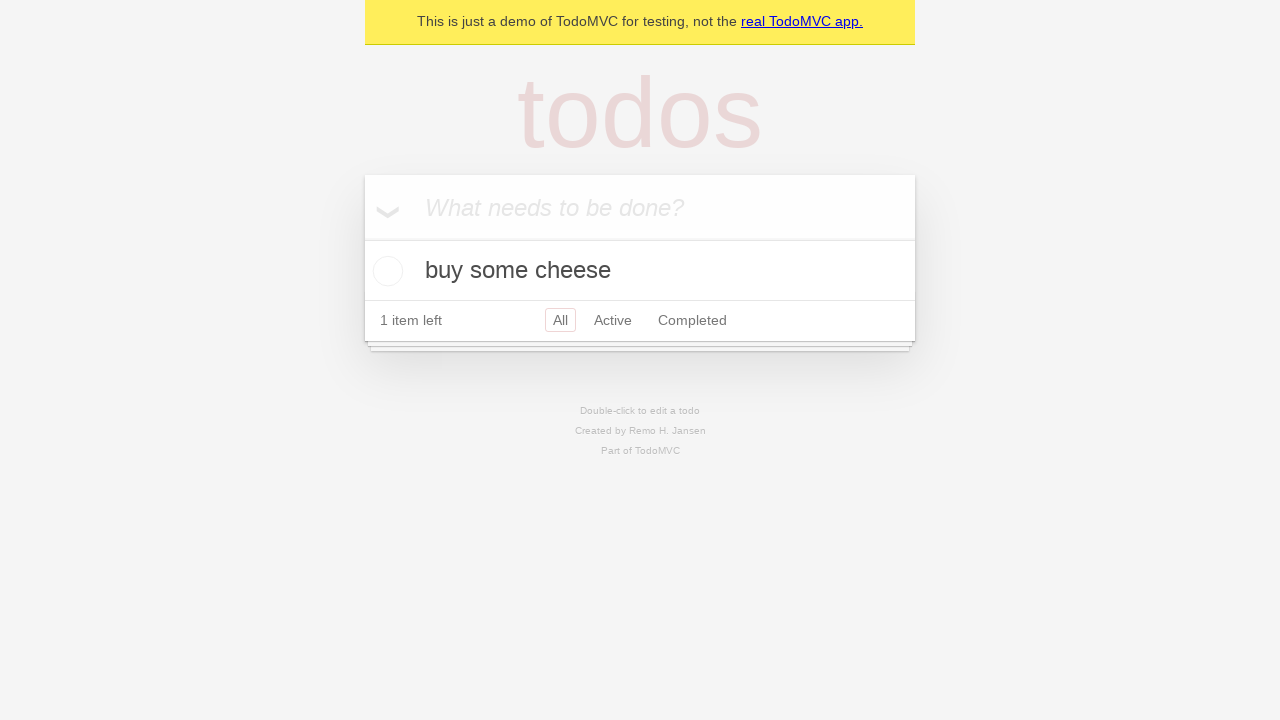

Filled todo input with 'feed the cat' on internal:attr=[placeholder="What needs to be done?"i]
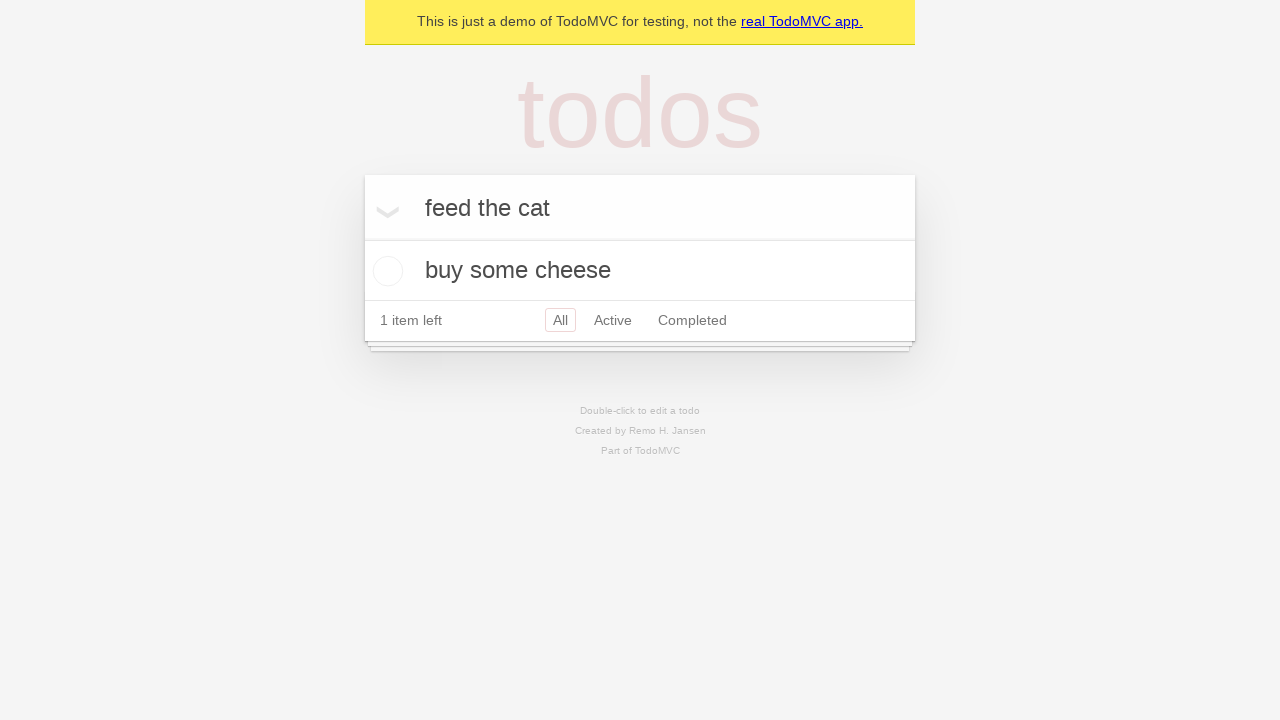

Pressed Enter to add second todo item on internal:attr=[placeholder="What needs to be done?"i]
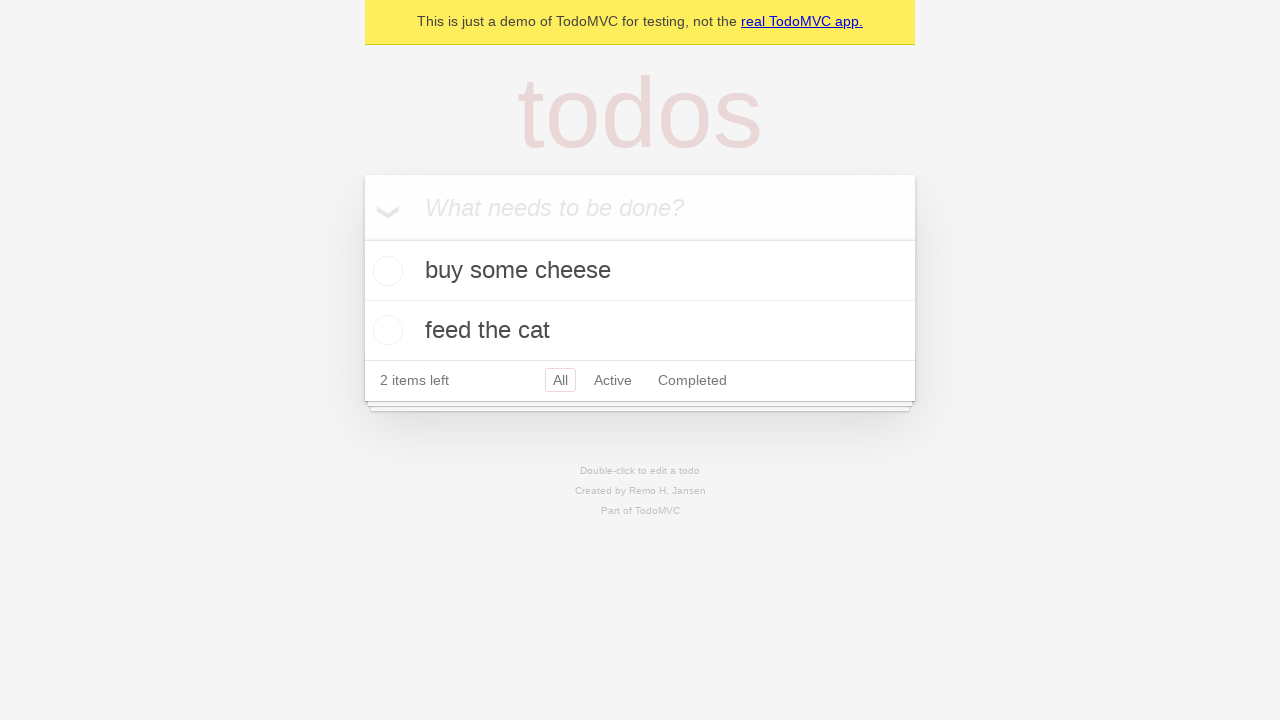

Filled todo input with 'book a doctors appointment' on internal:attr=[placeholder="What needs to be done?"i]
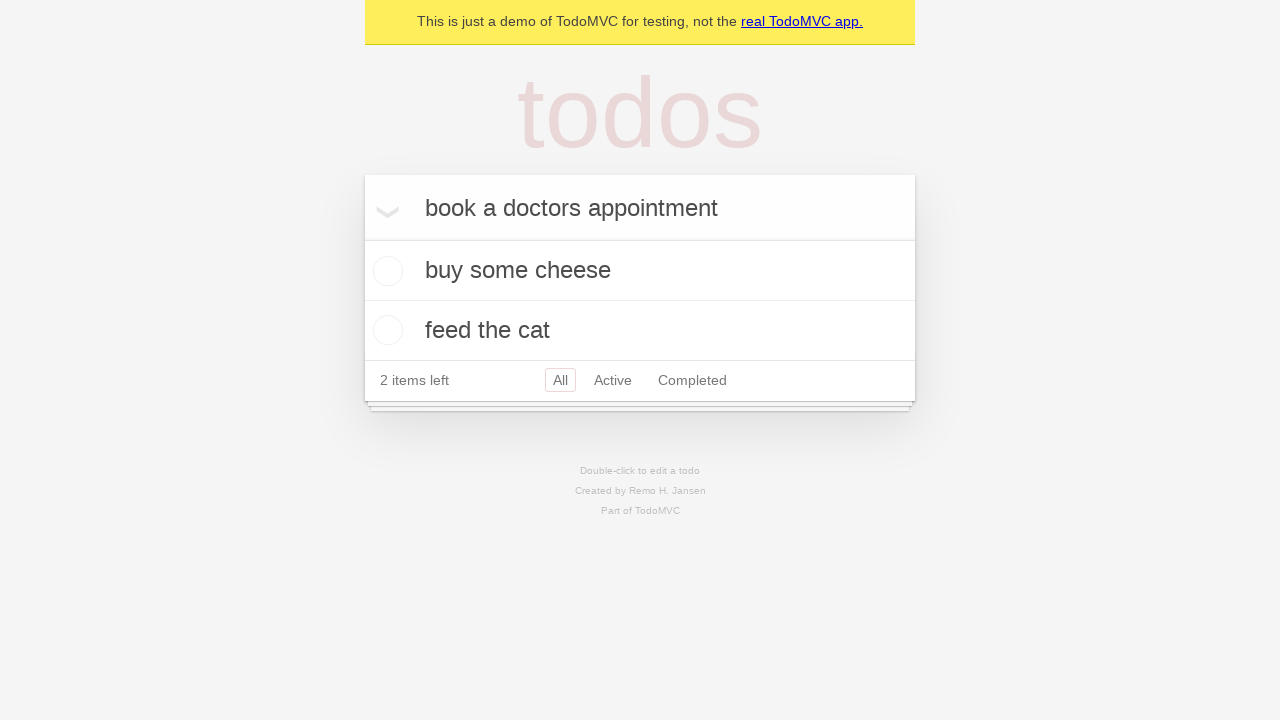

Pressed Enter to add third todo item on internal:attr=[placeholder="What needs to be done?"i]
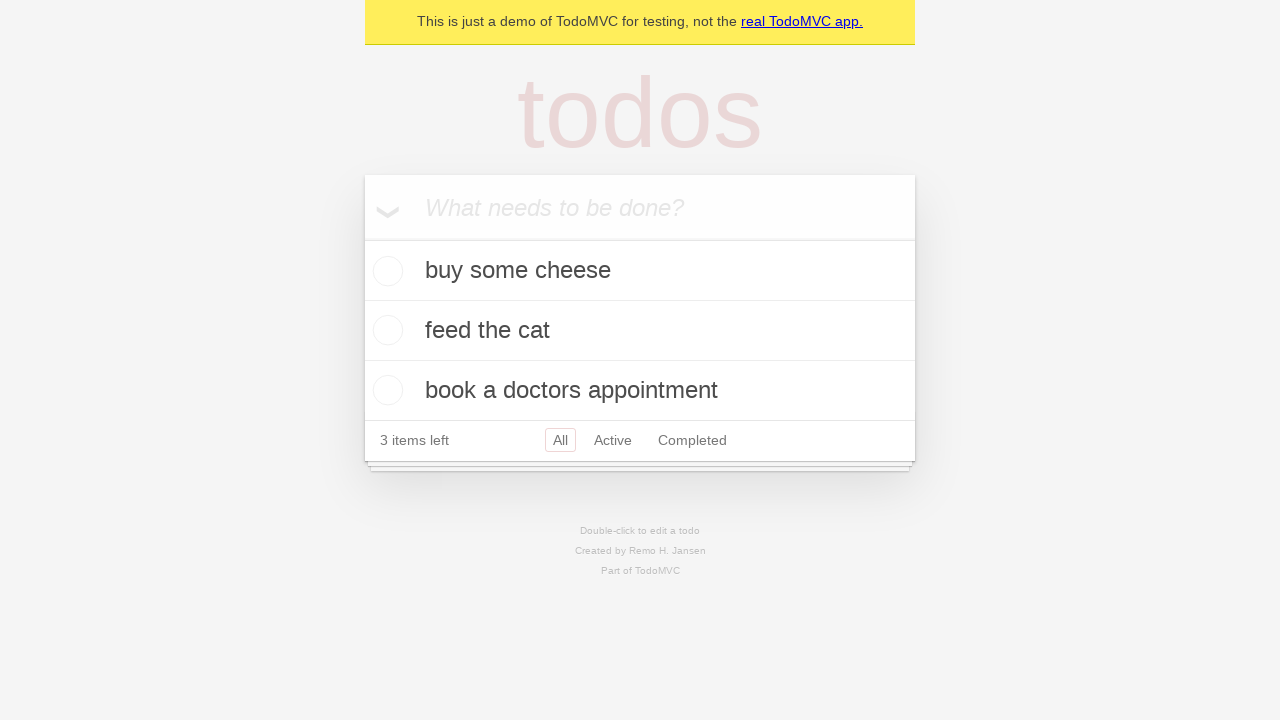

Clicked Active filter link at (613, 440) on internal:role=link[name="Active"i]
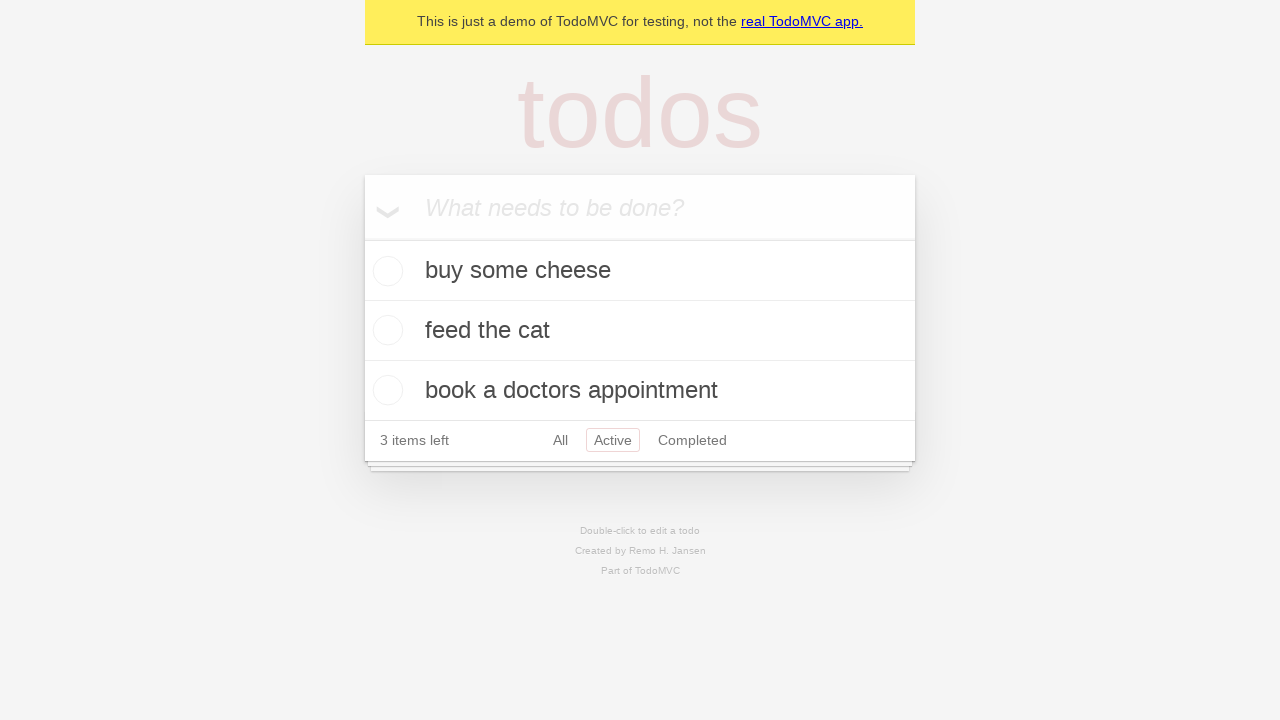

Clicked Completed filter link at (692, 440) on internal:role=link[name="Completed"i]
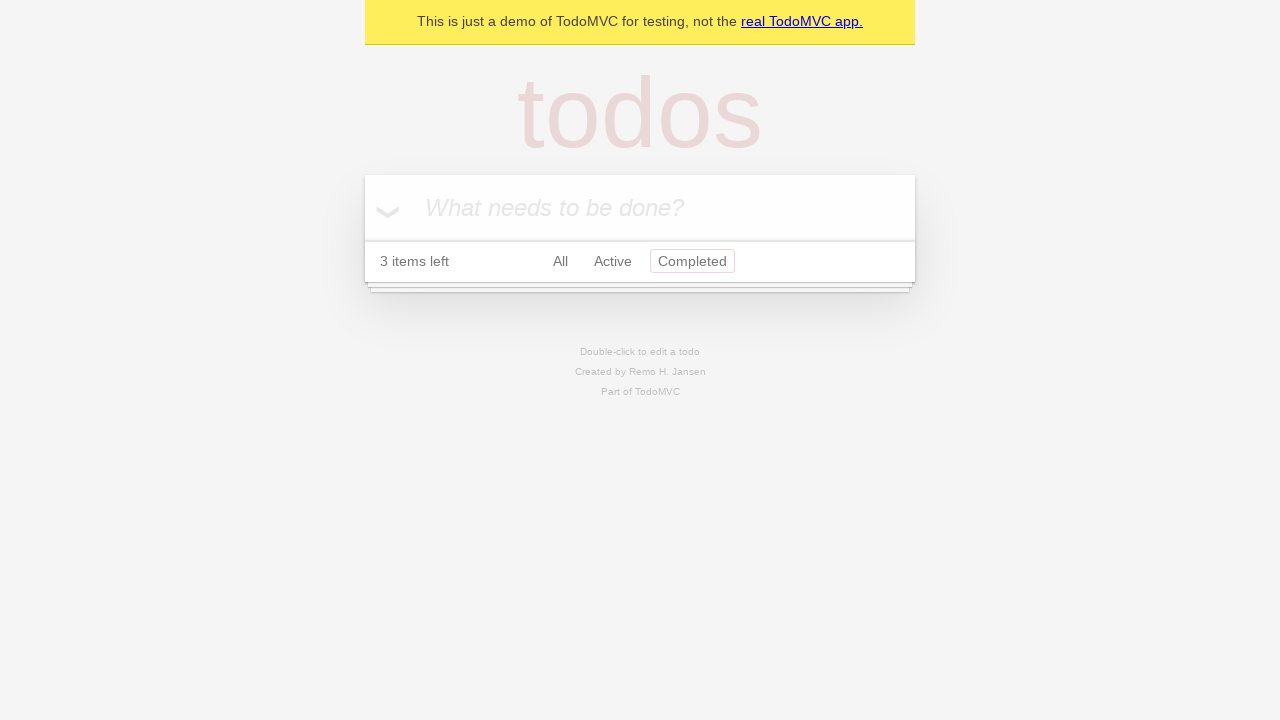

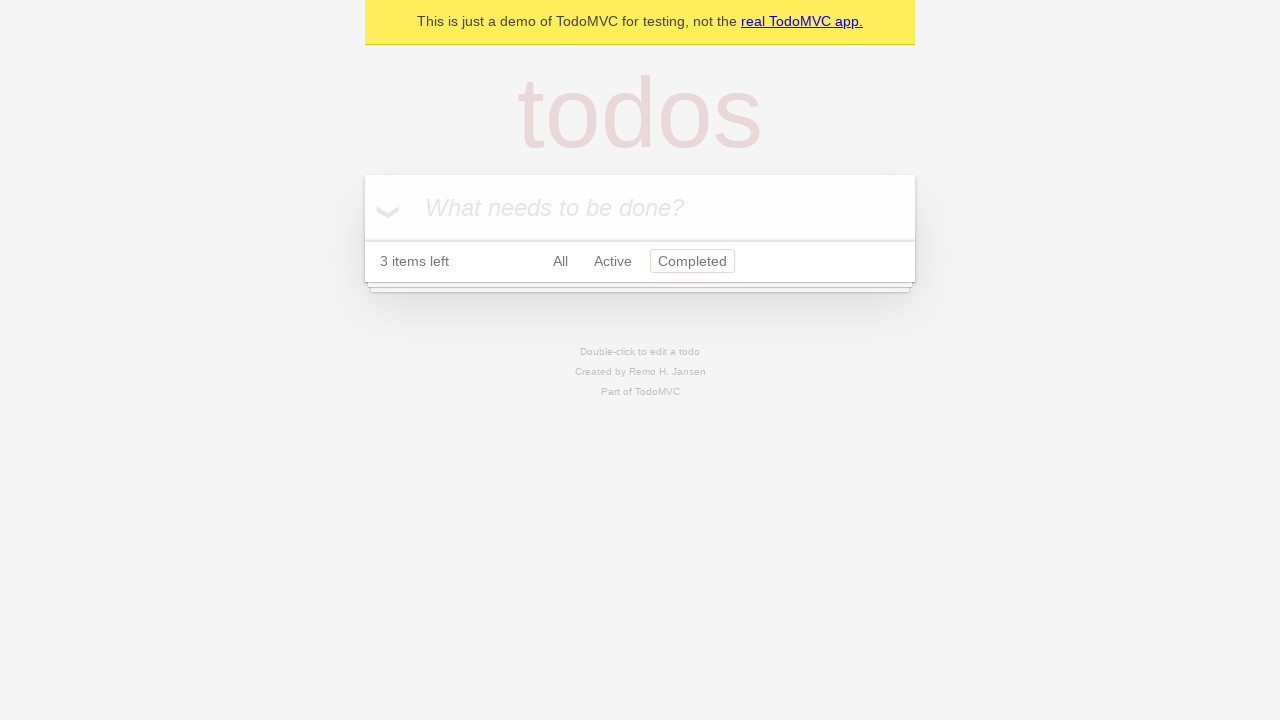